Tests that clicking Clear completed removes completed items from the list

Starting URL: https://demo.playwright.dev/todomvc

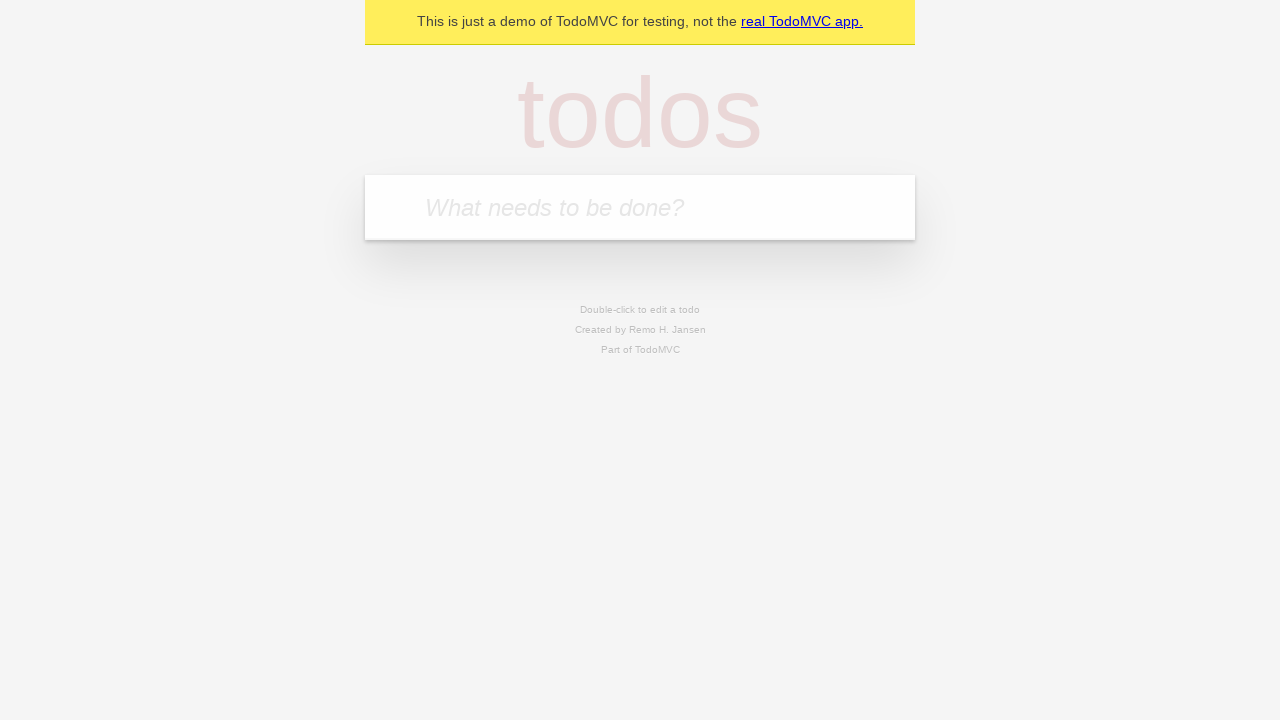

Filled todo input with 'buy some cheese' on internal:attr=[placeholder="What needs to be done?"i]
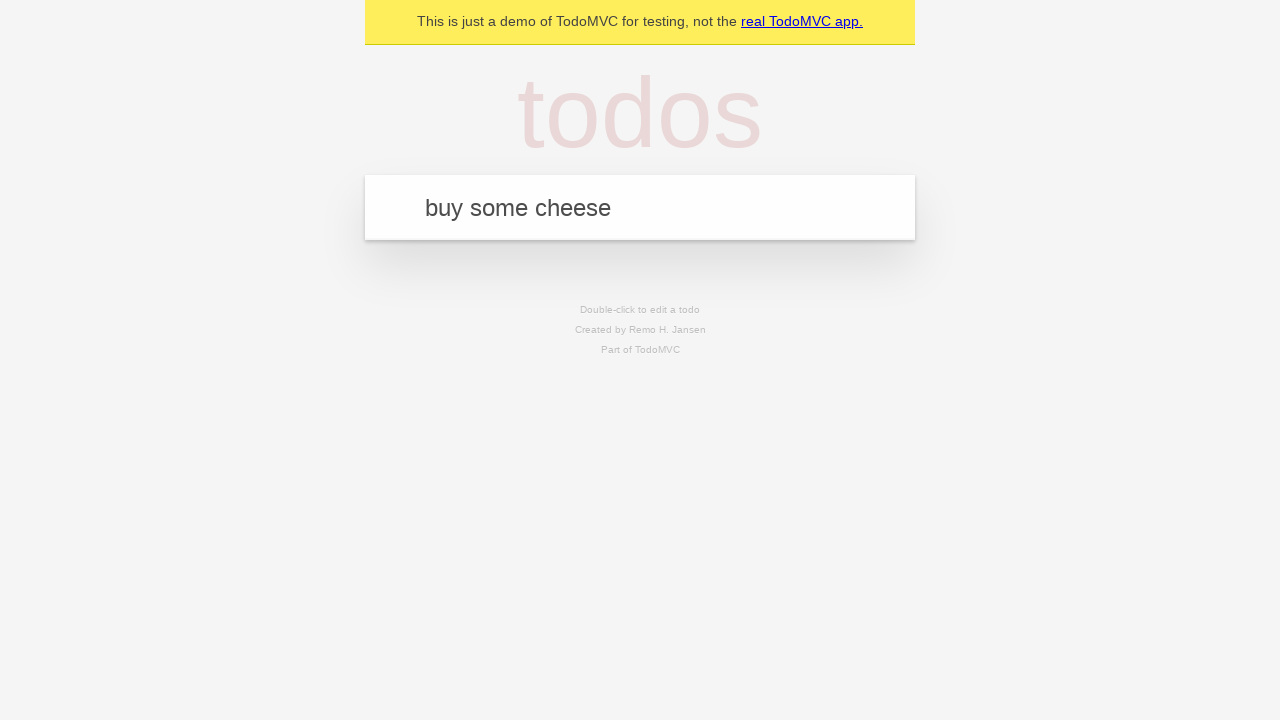

Pressed Enter to add first todo item on internal:attr=[placeholder="What needs to be done?"i]
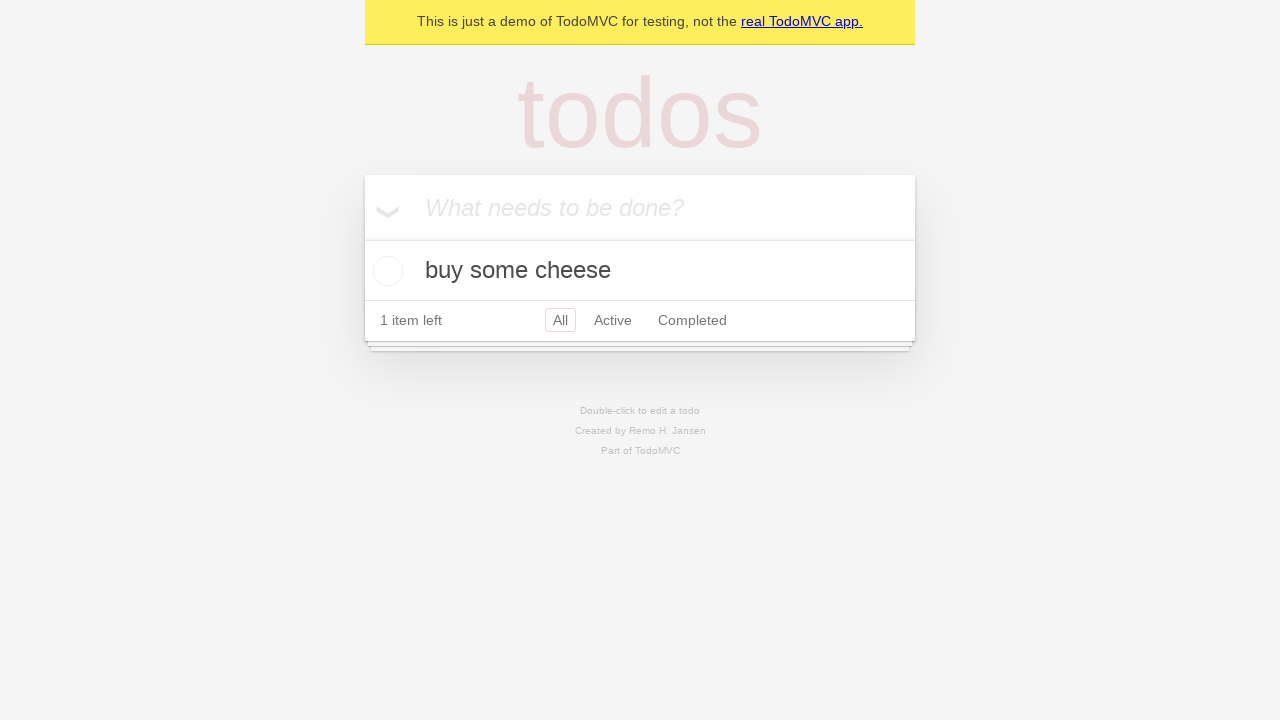

Filled todo input with 'feed the cat' on internal:attr=[placeholder="What needs to be done?"i]
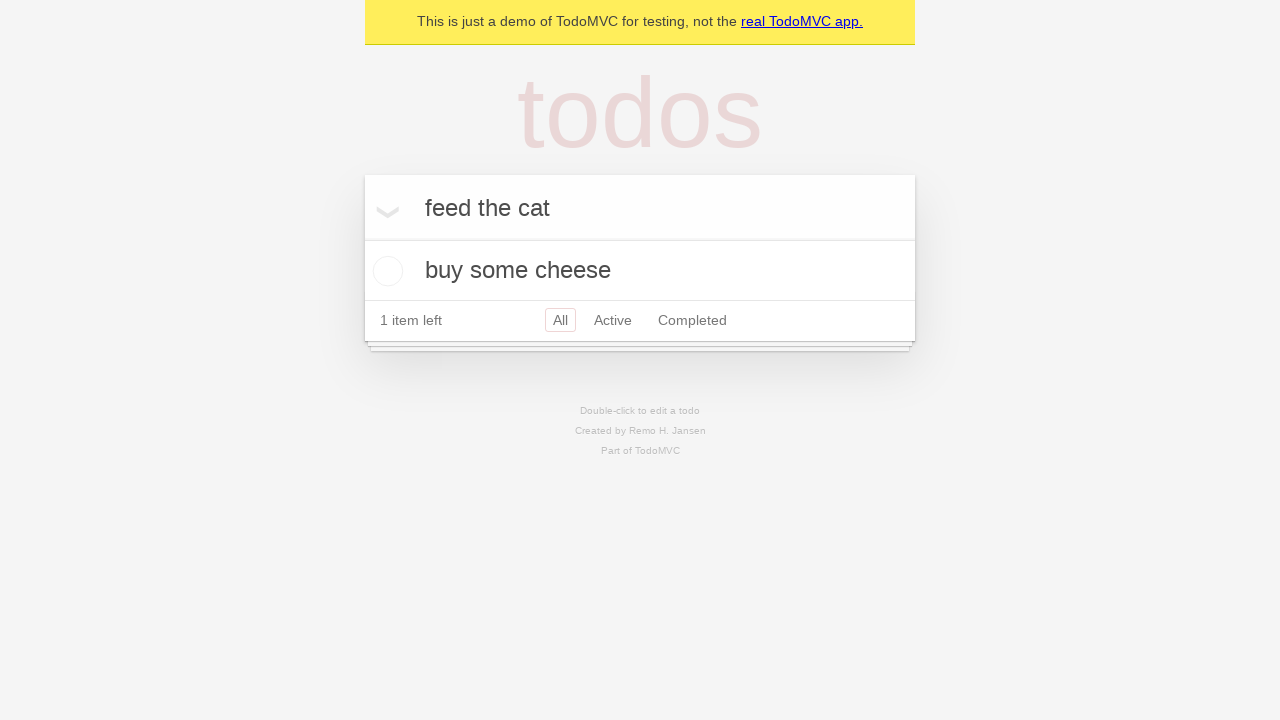

Pressed Enter to add second todo item on internal:attr=[placeholder="What needs to be done?"i]
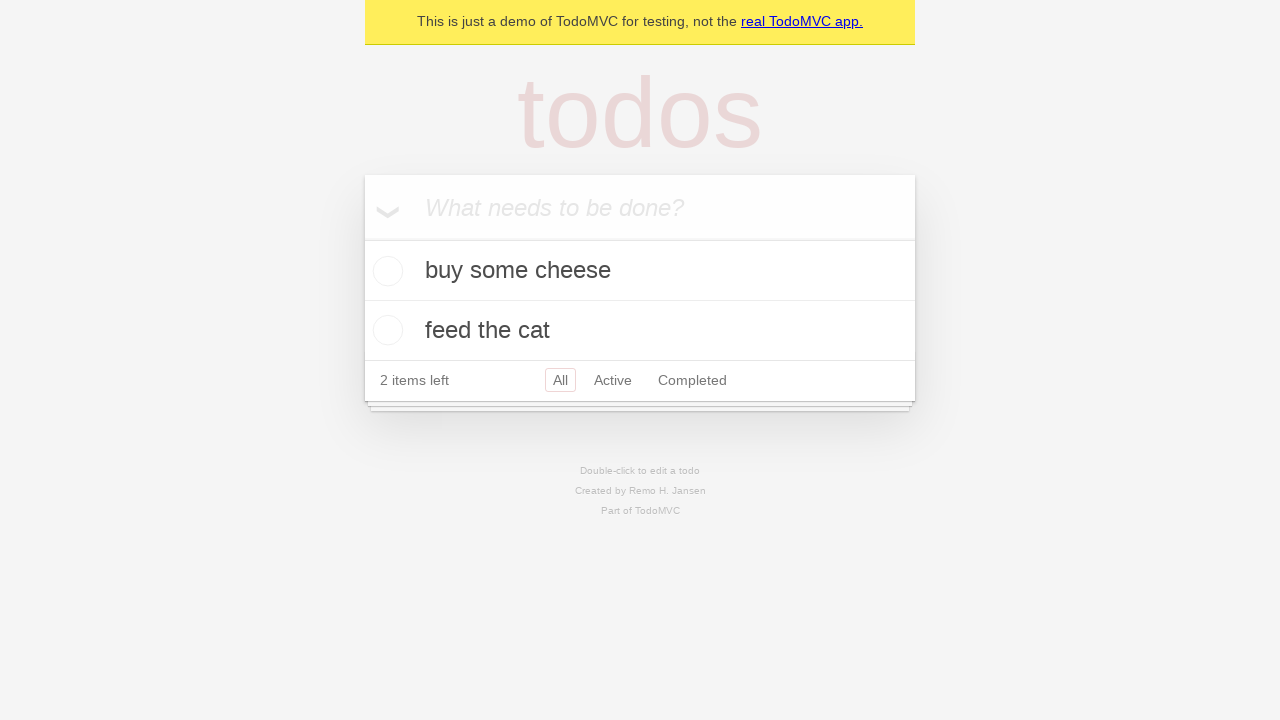

Filled todo input with 'book a doctors appointment' on internal:attr=[placeholder="What needs to be done?"i]
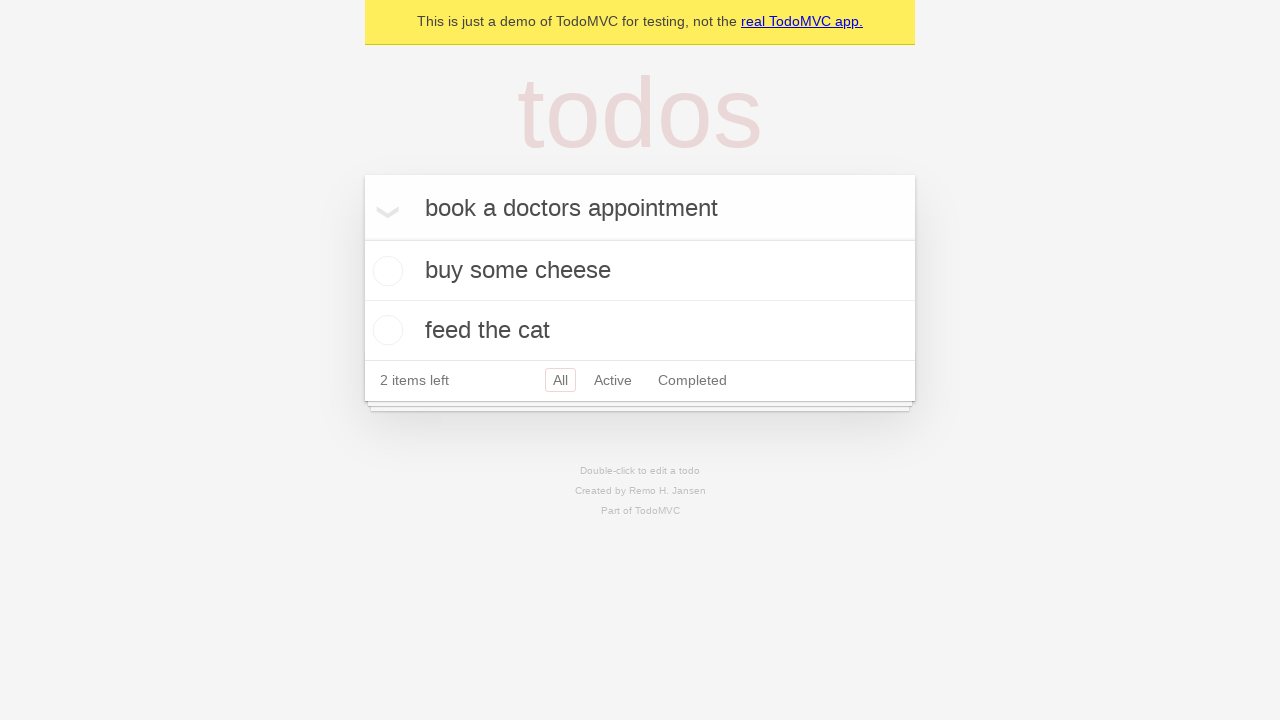

Pressed Enter to add third todo item on internal:attr=[placeholder="What needs to be done?"i]
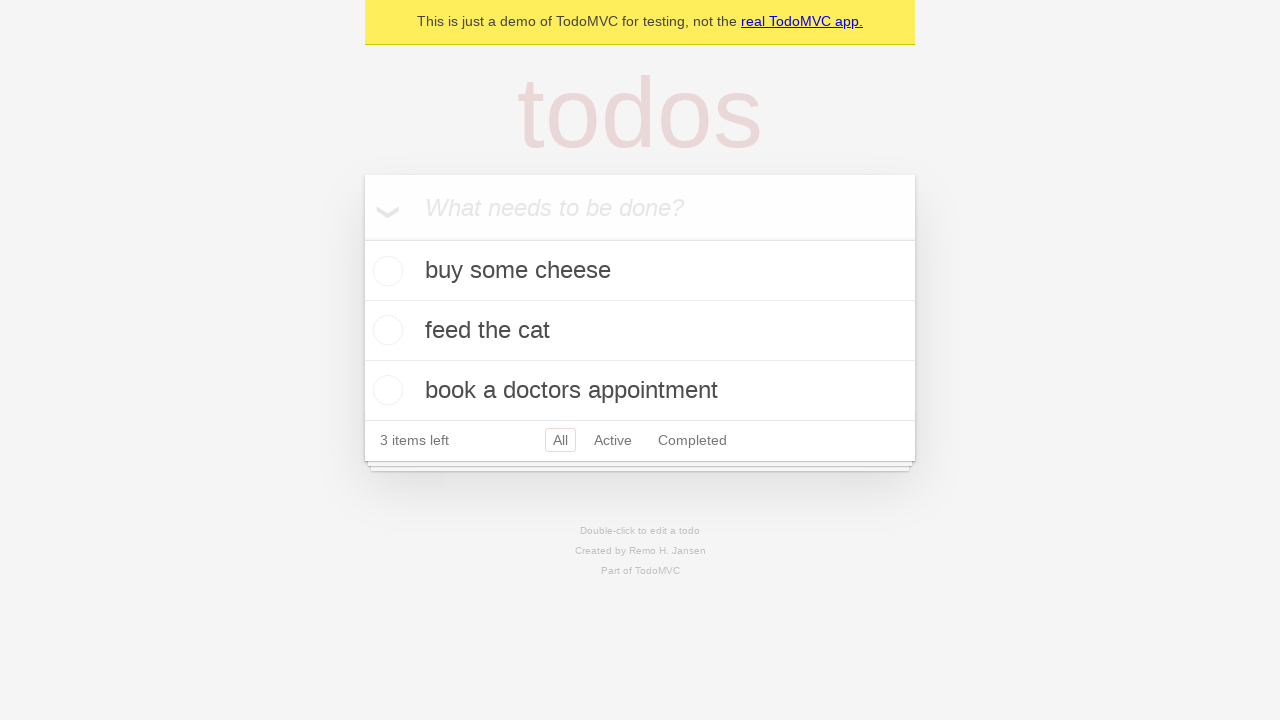

Checked the second todo item to mark it as completed at (385, 330) on [data-testid='todo-item'] >> nth=1 >> internal:role=checkbox
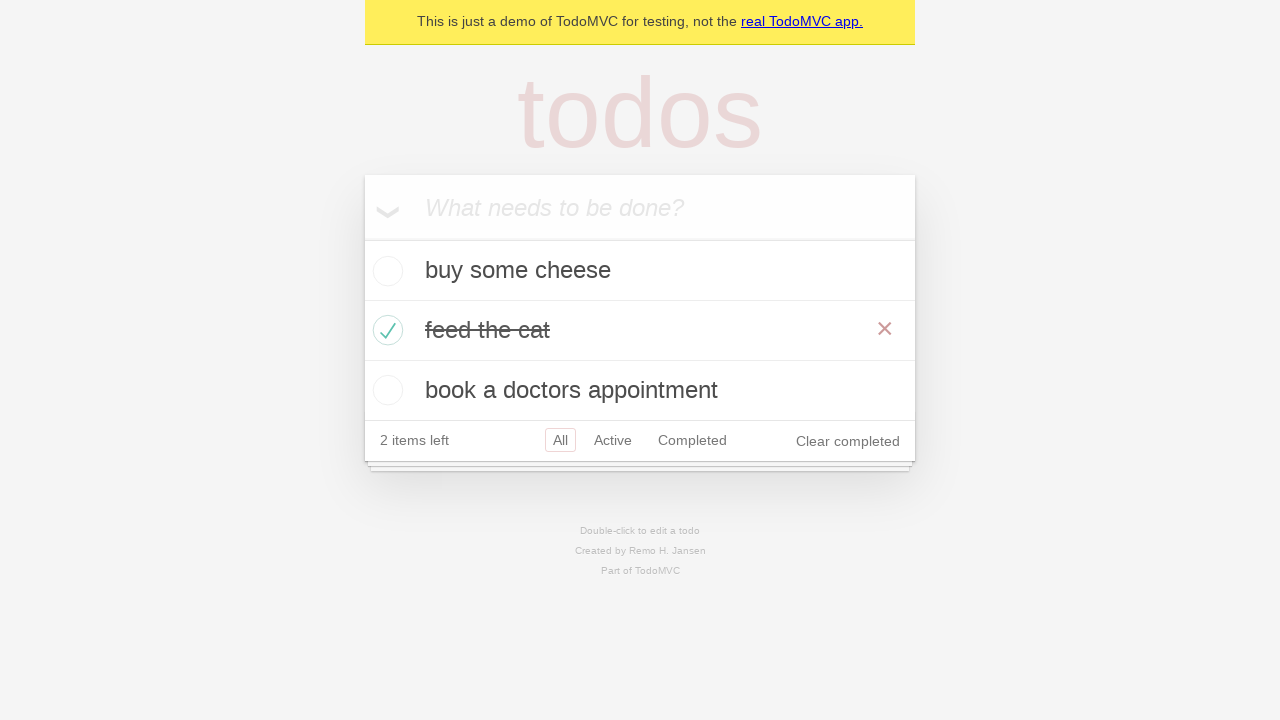

Clicked 'Clear completed' button to remove completed items at (848, 441) on internal:role=button[name="Clear completed"i]
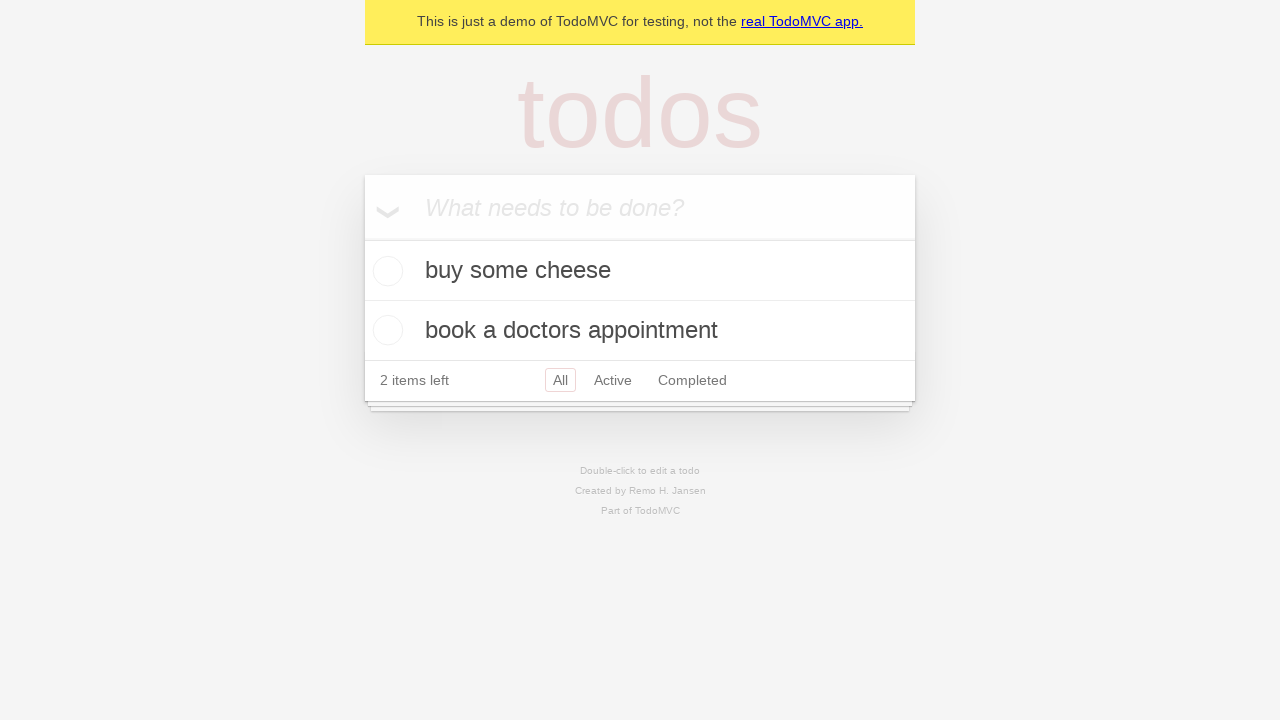

Verified that completed item was removed and 2 items remain
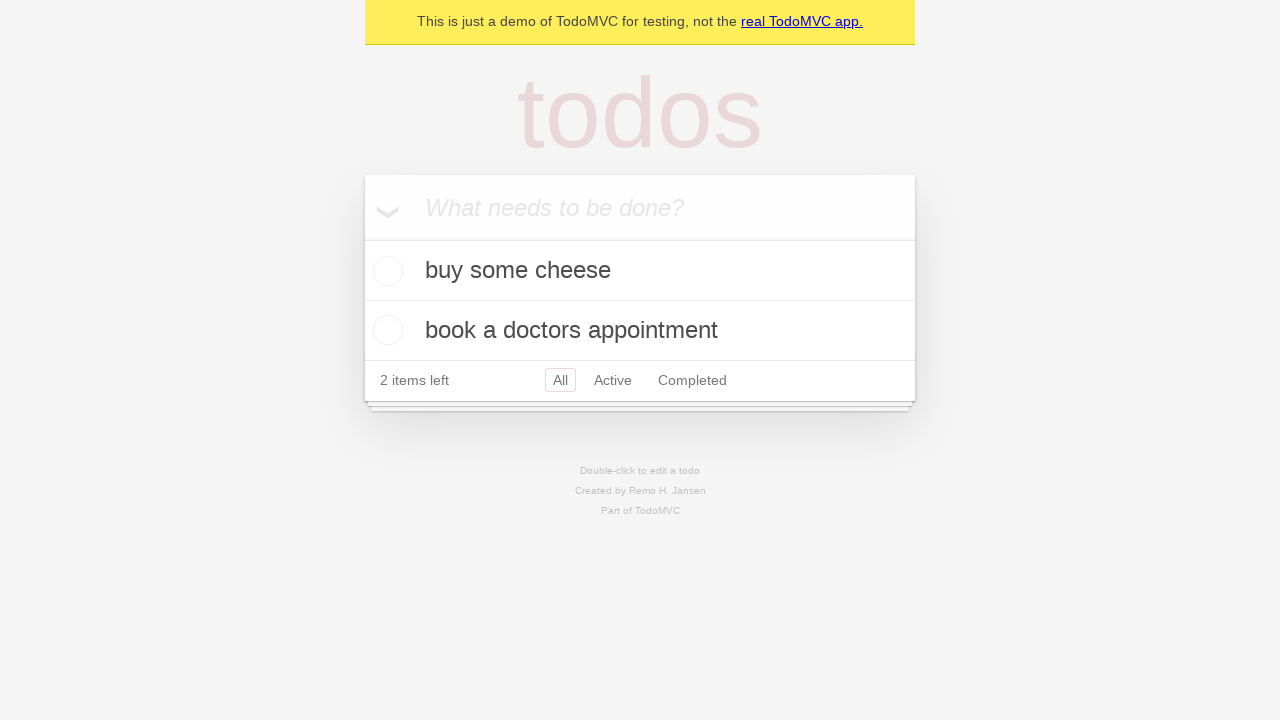

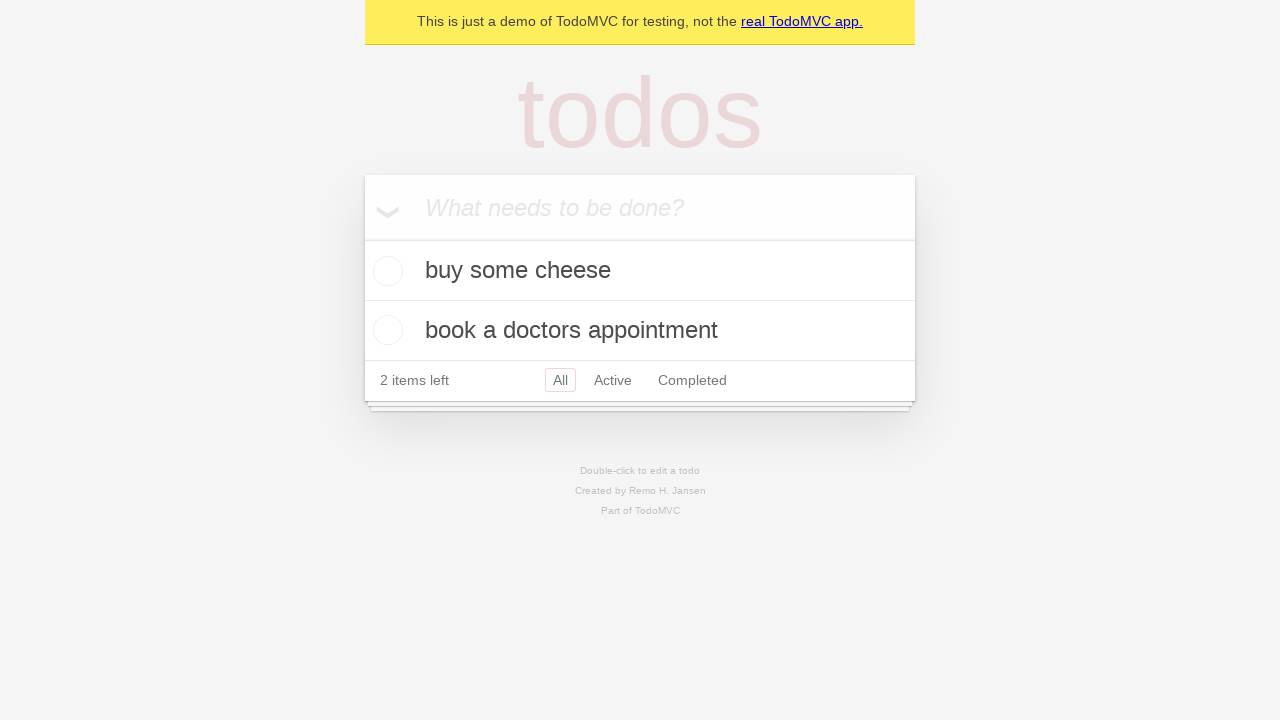